Calculates the sum of two numbers displayed on the page, selects the result from a dropdown menu, and submits the form

Starting URL: http://suninjuly.github.io/selects1.html

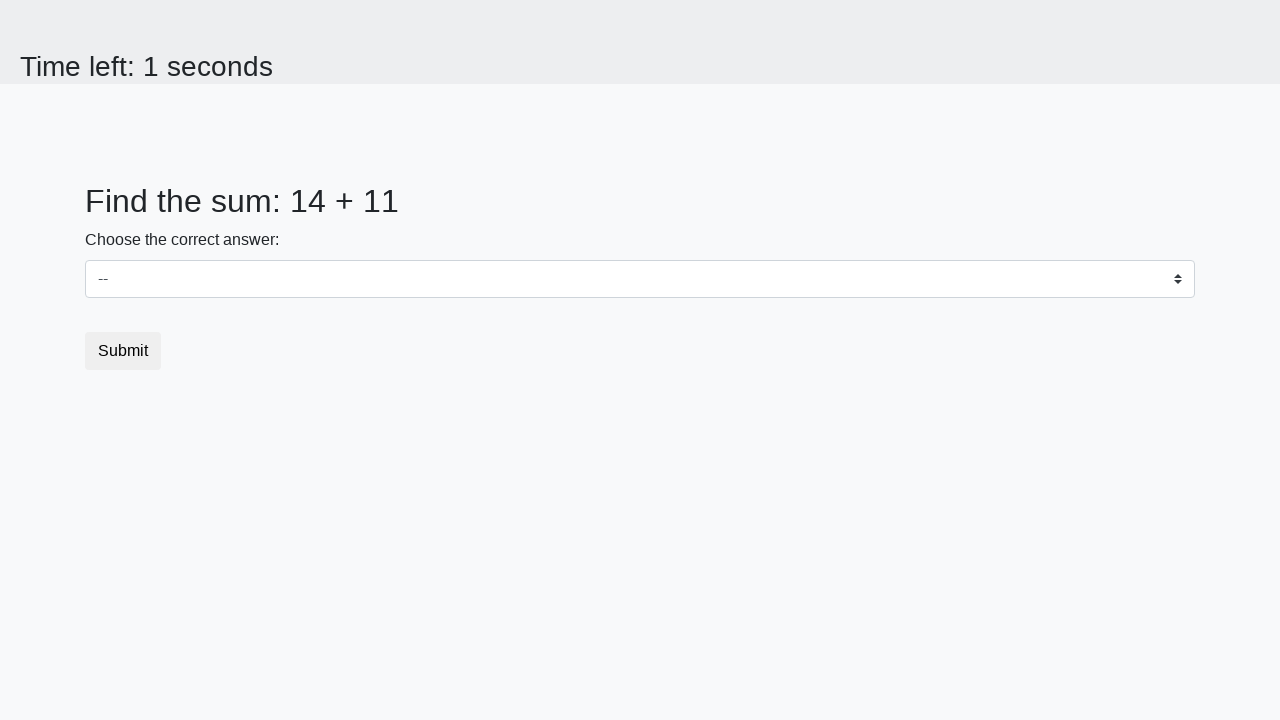

Retrieved first number from #num1 element
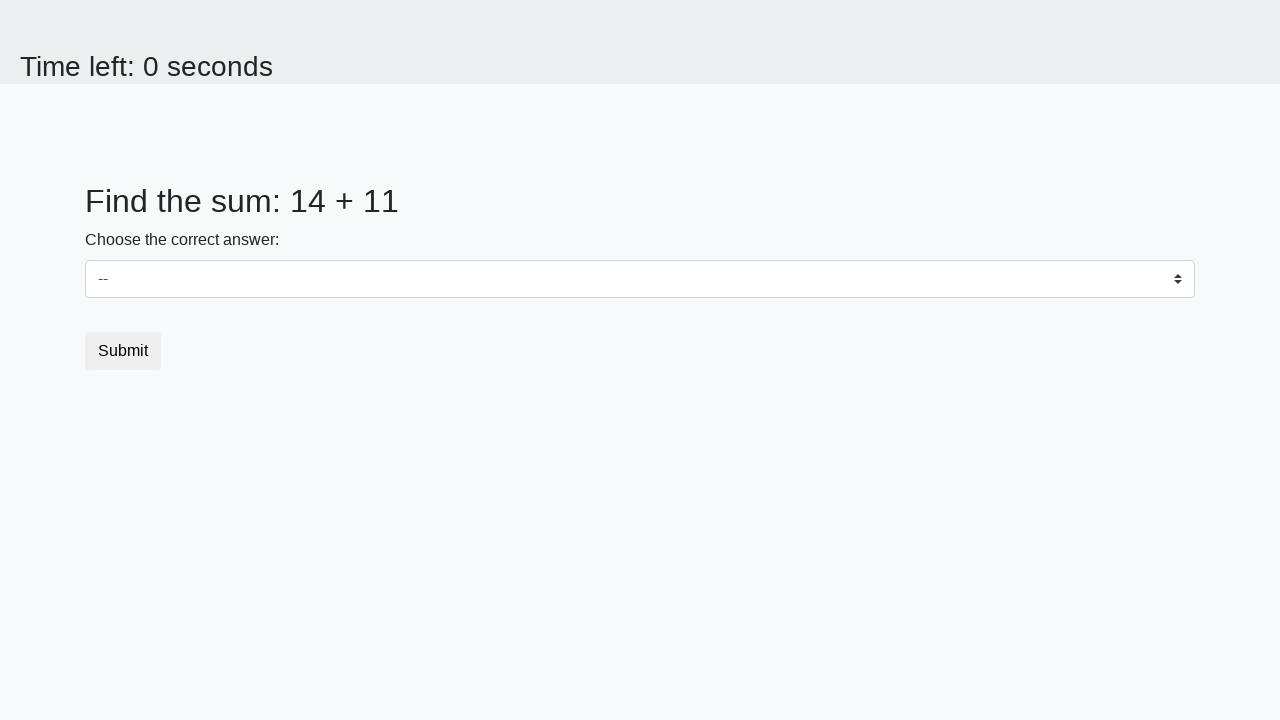

Retrieved second number from #num2 element
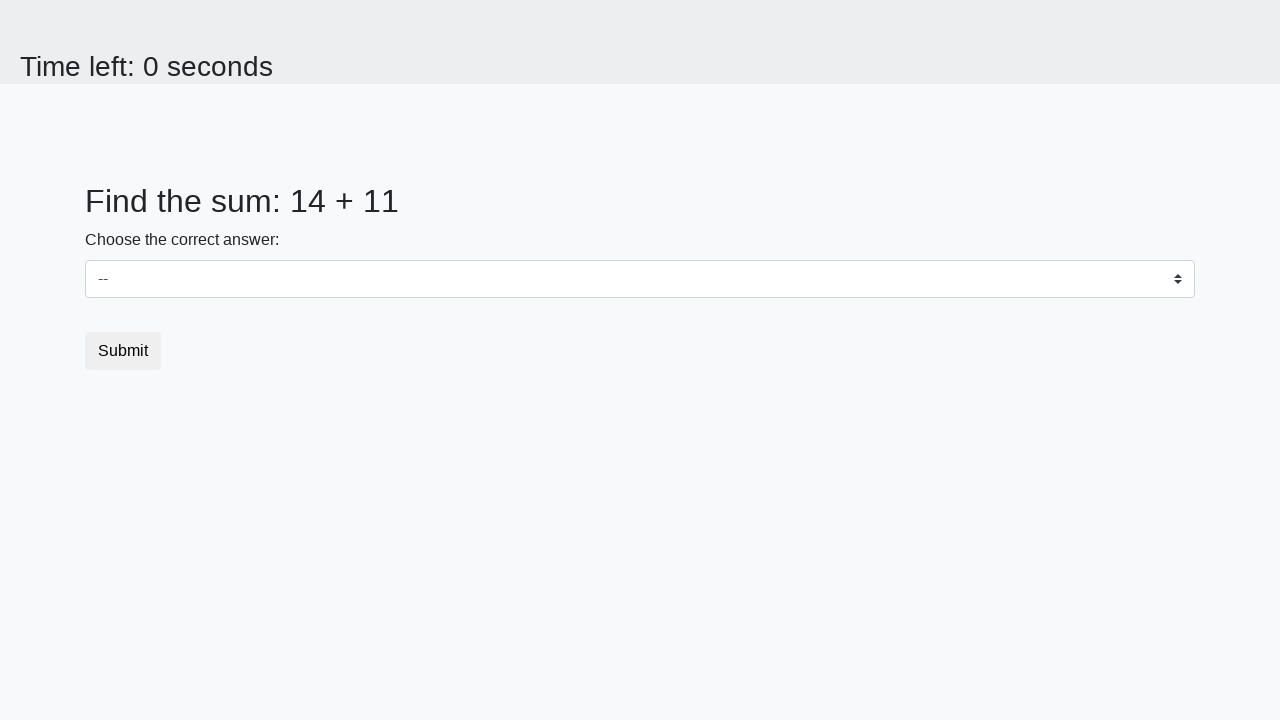

Calculated sum of 14 + 11 = 25
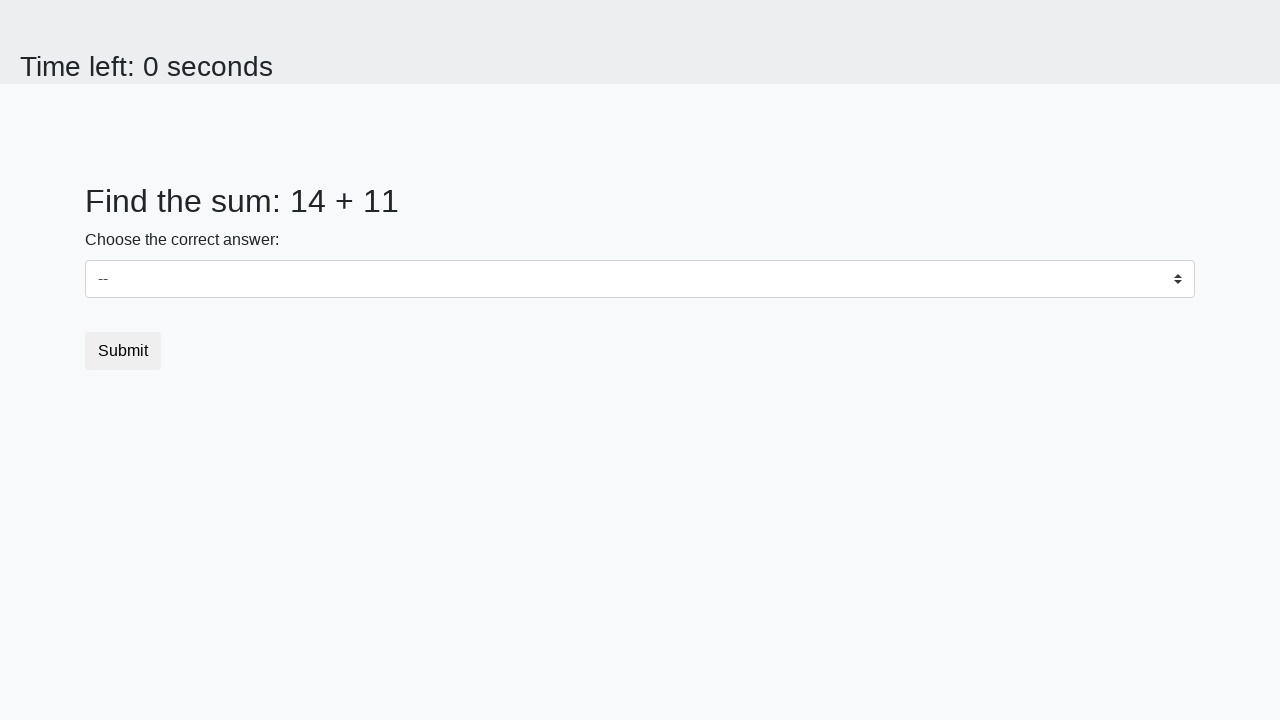

Selected 25 from dropdown menu on select
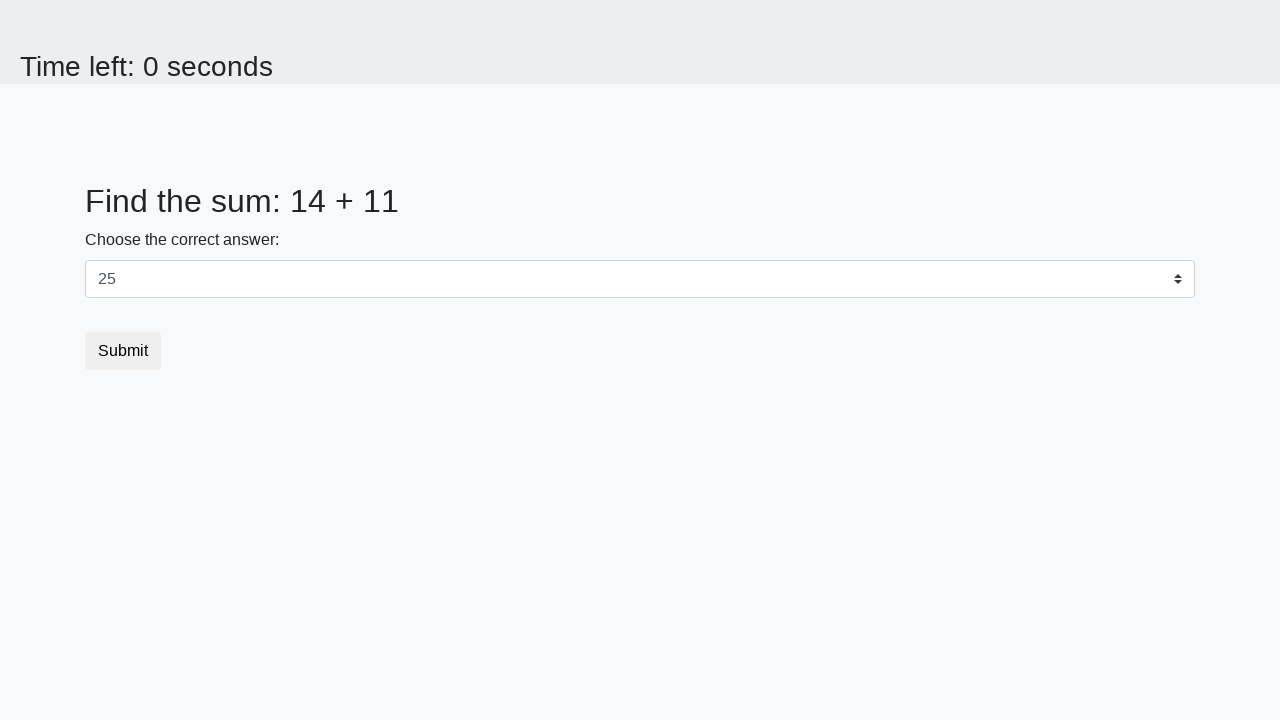

Clicked submit button to submit the form at (123, 351) on button.btn
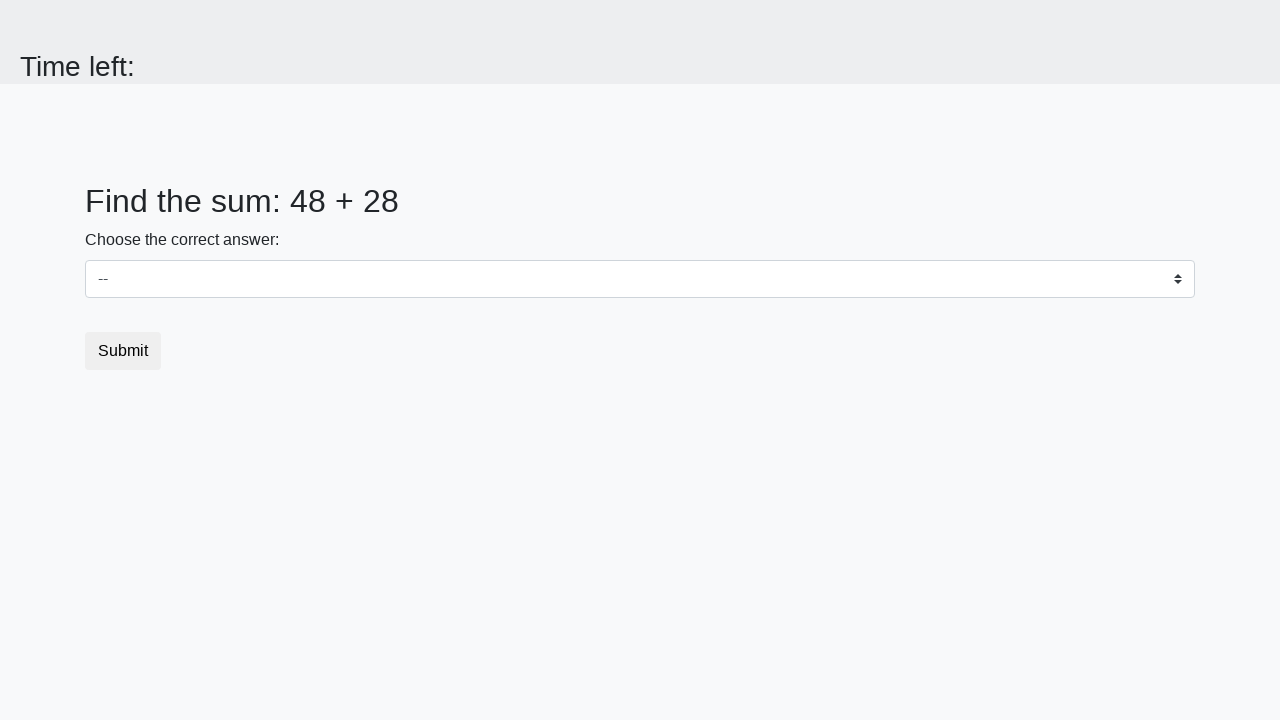

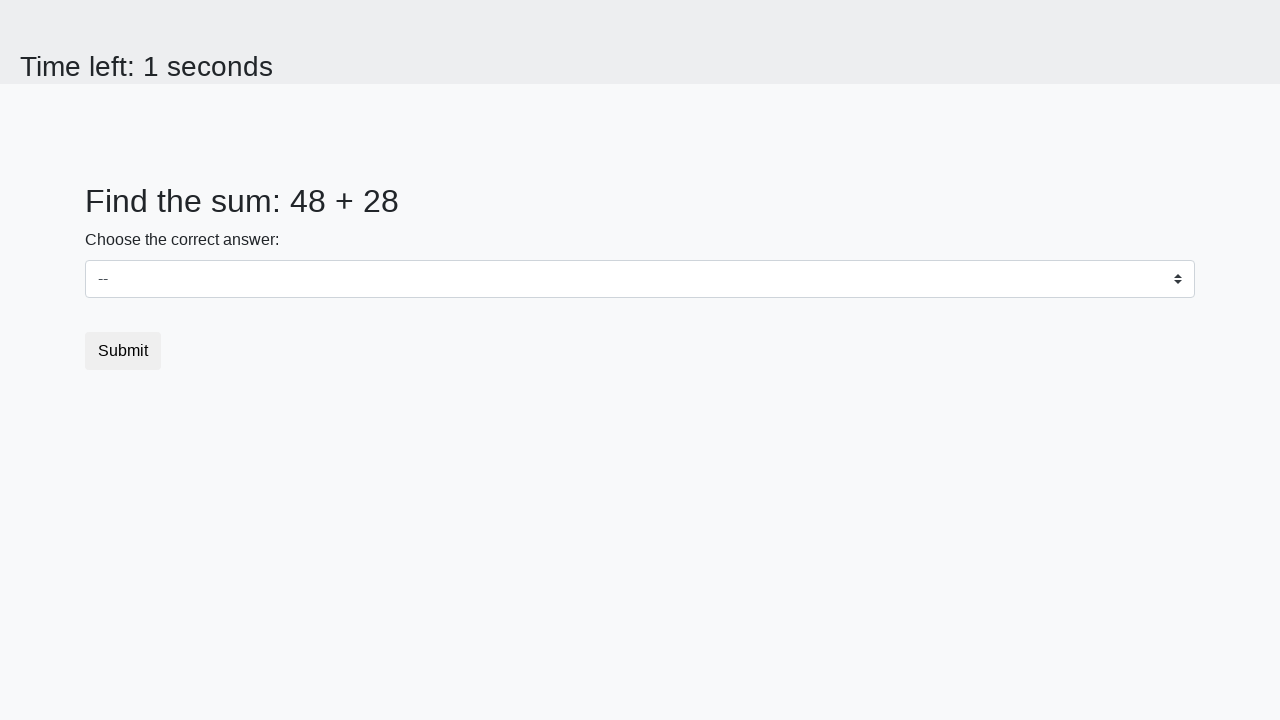